Tests the drug identification search functionality on a Korean health website by performing a search, changing the results display to show 100 rows, and verifying the results table loads properly.

Starting URL: http://www.health.kr/searchIdentity/search.asp

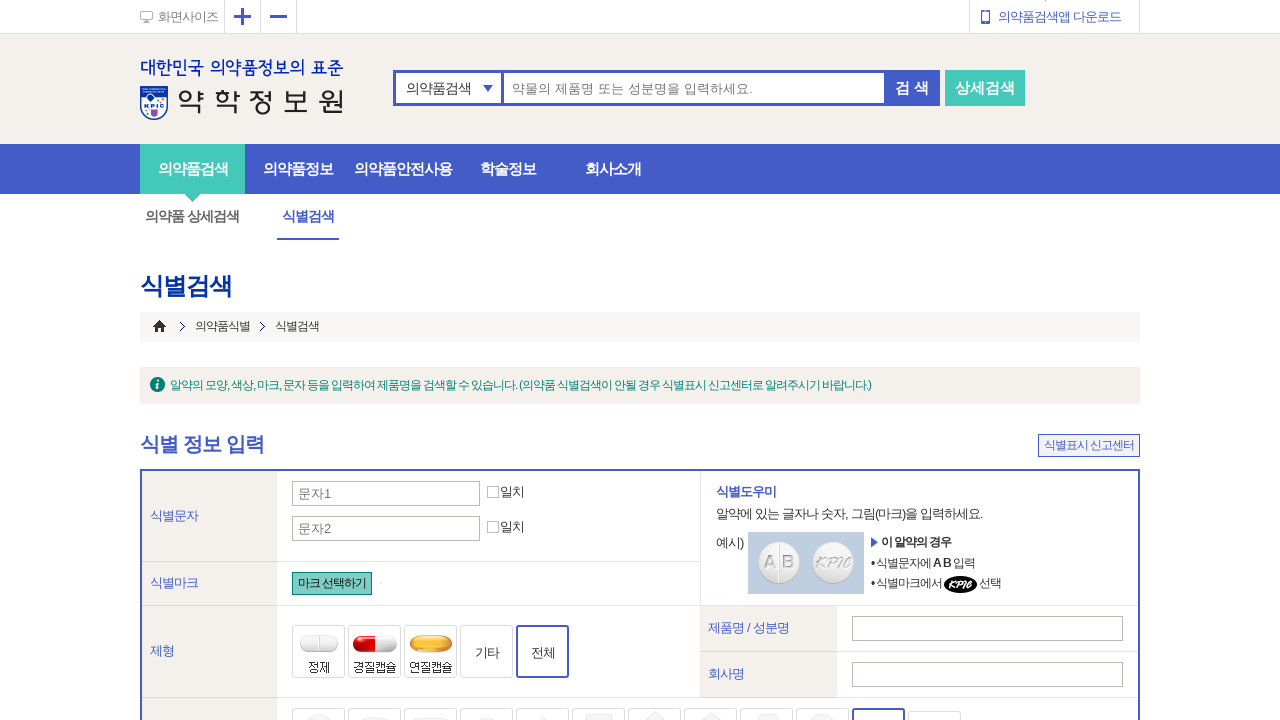

Page loaded and DOM content became interactive
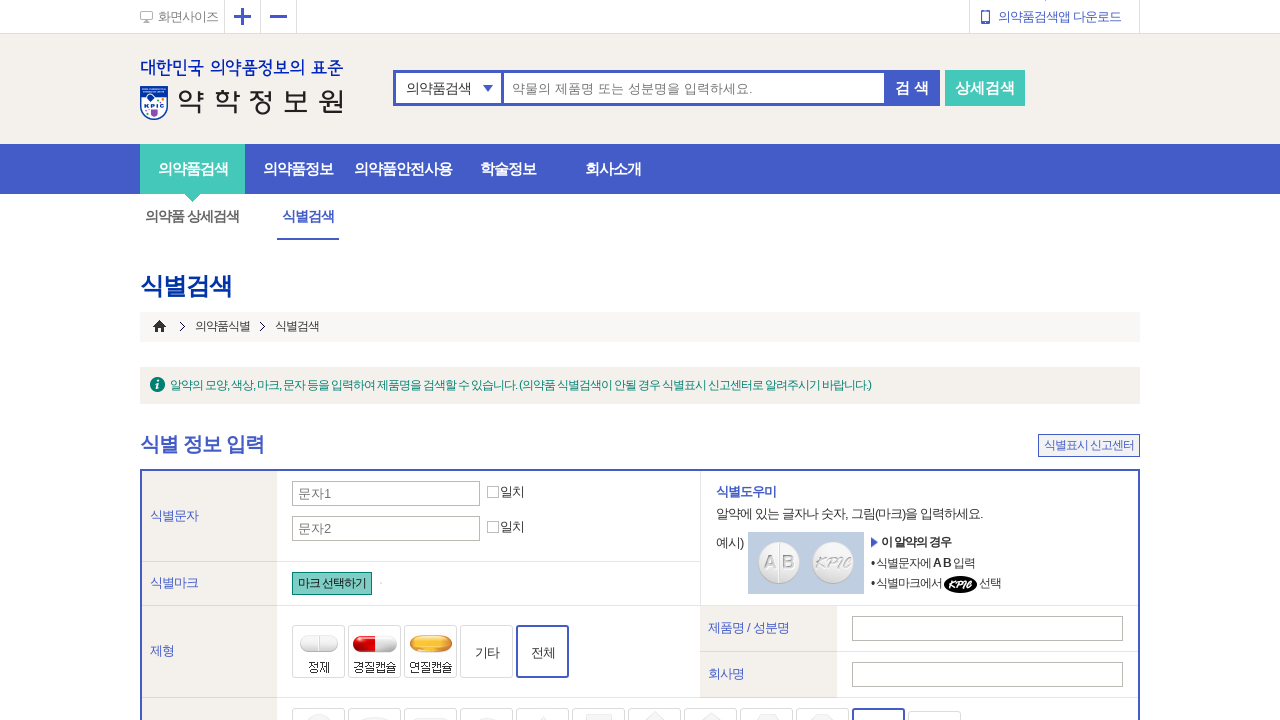

Filled front print field with 'KP' on #drug_print_front
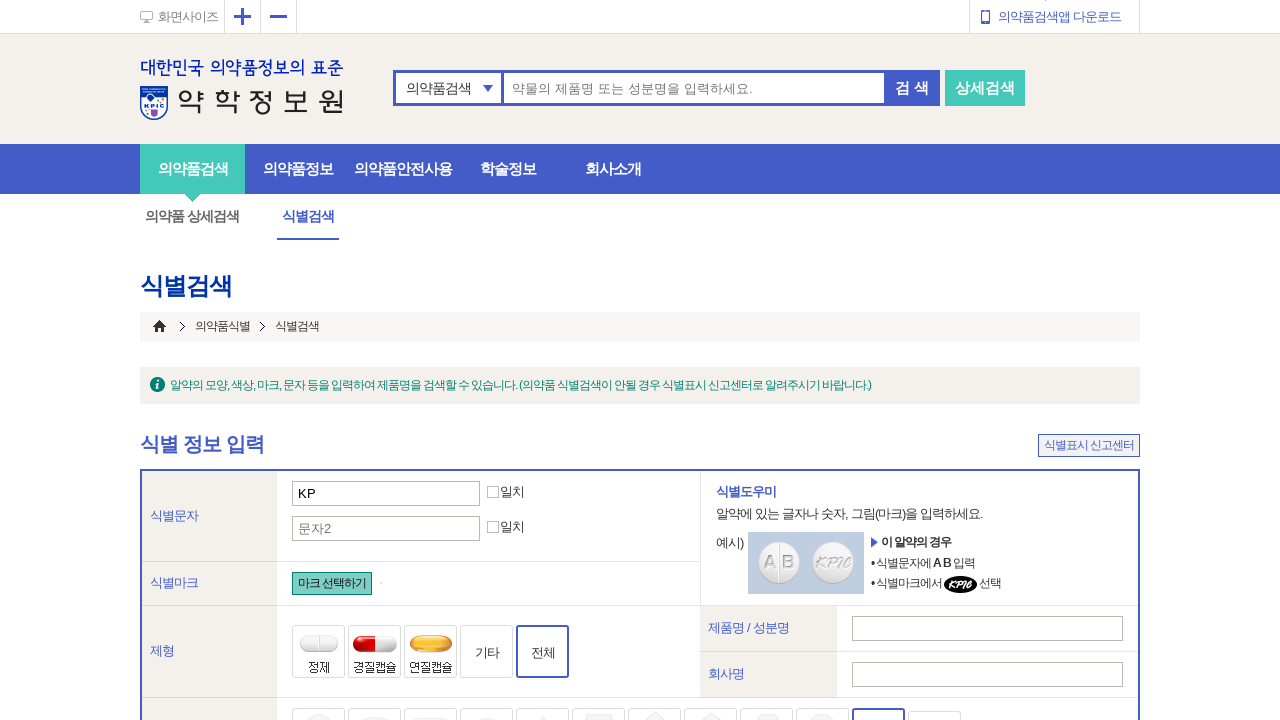

Filled back print field with '100' on #drug_print_back
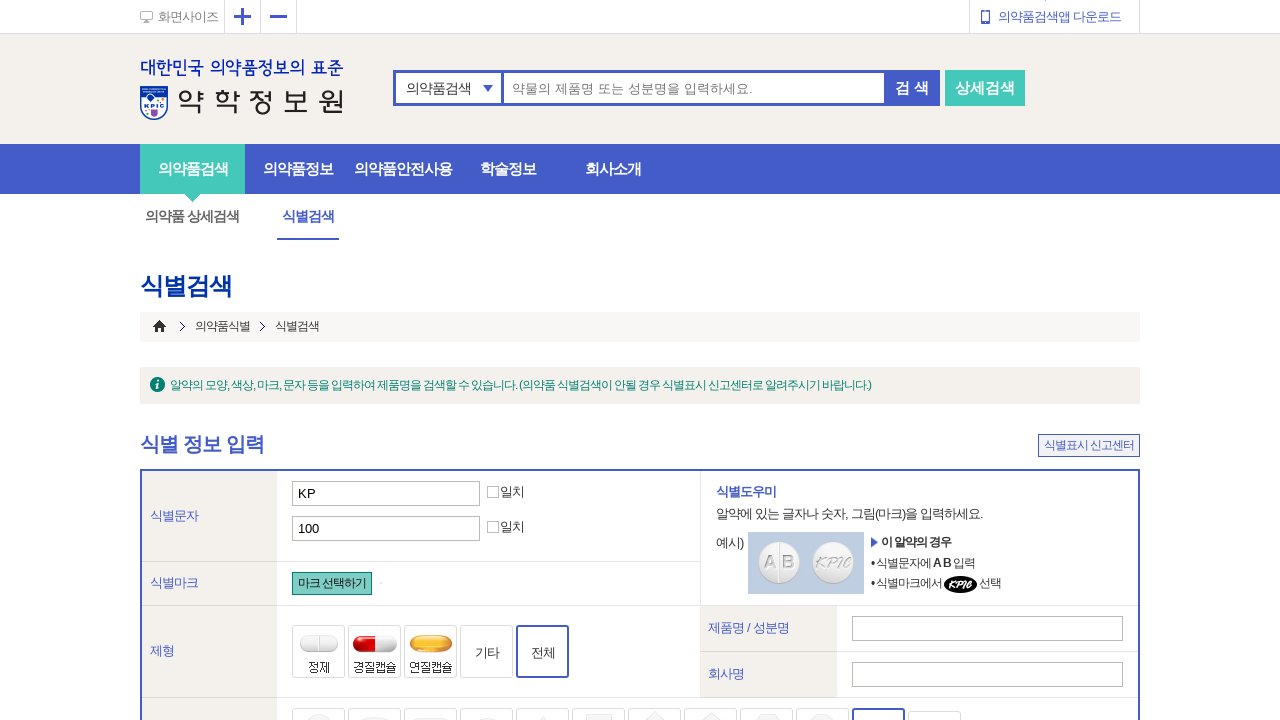

Clicked drug identification search button at (703, 415) on #btn_idfysearch
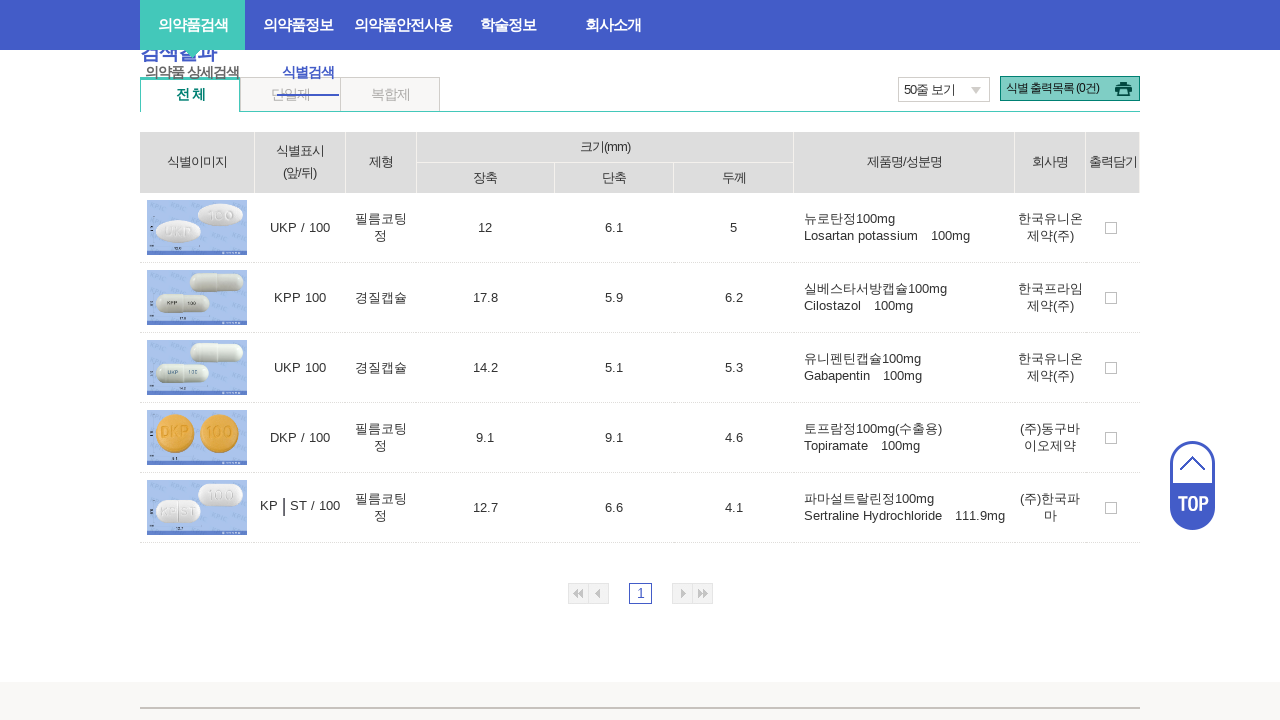

Results table appeared on the page
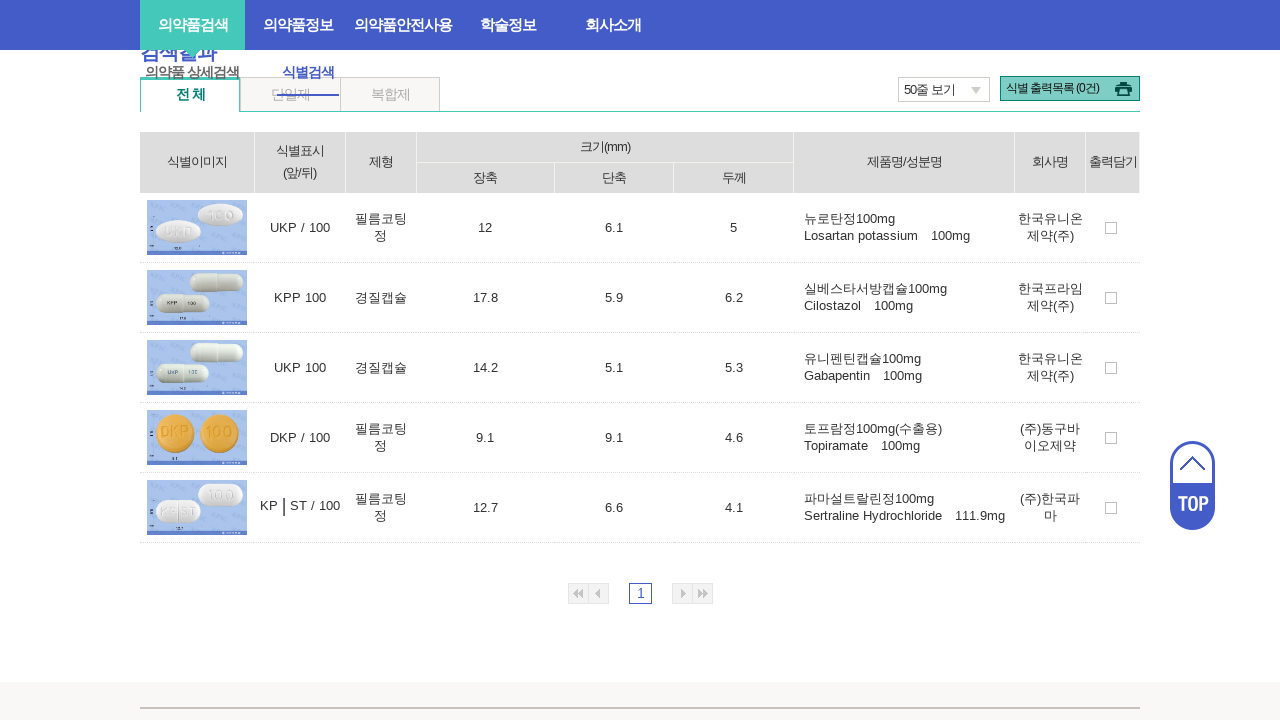

Changed display settings to show 100 rows per page
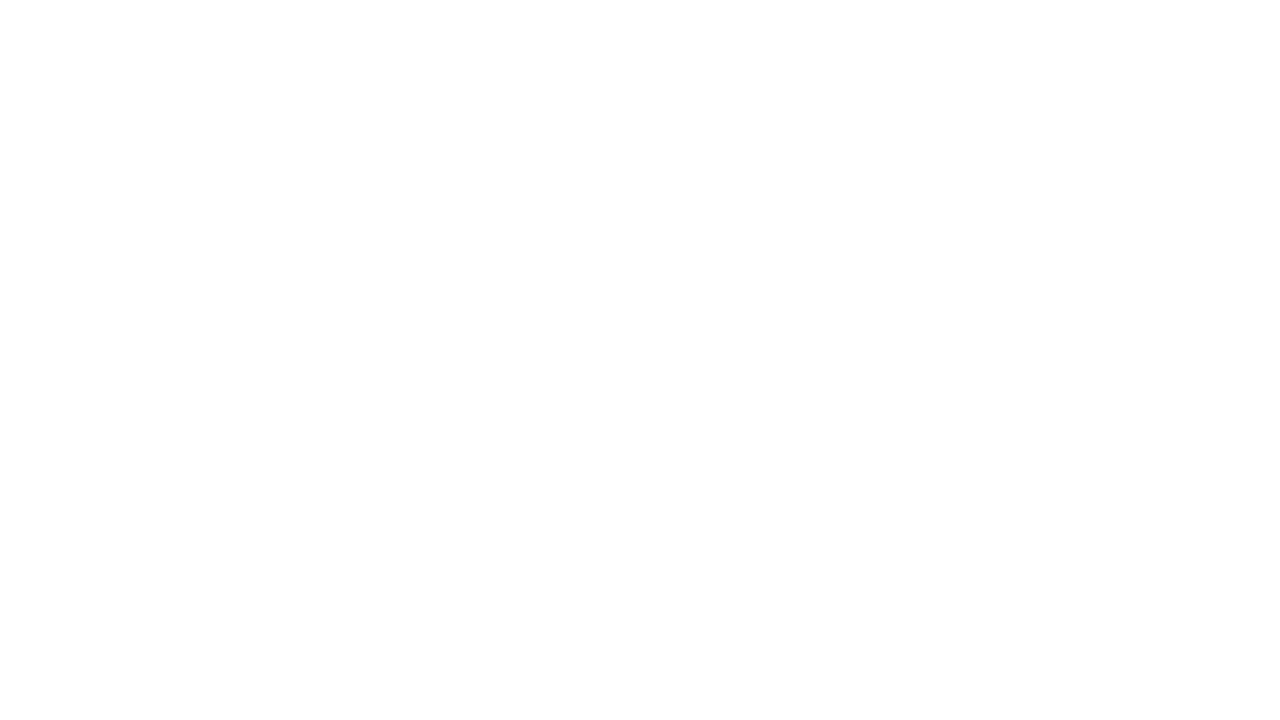

Table updated and rows are now visible
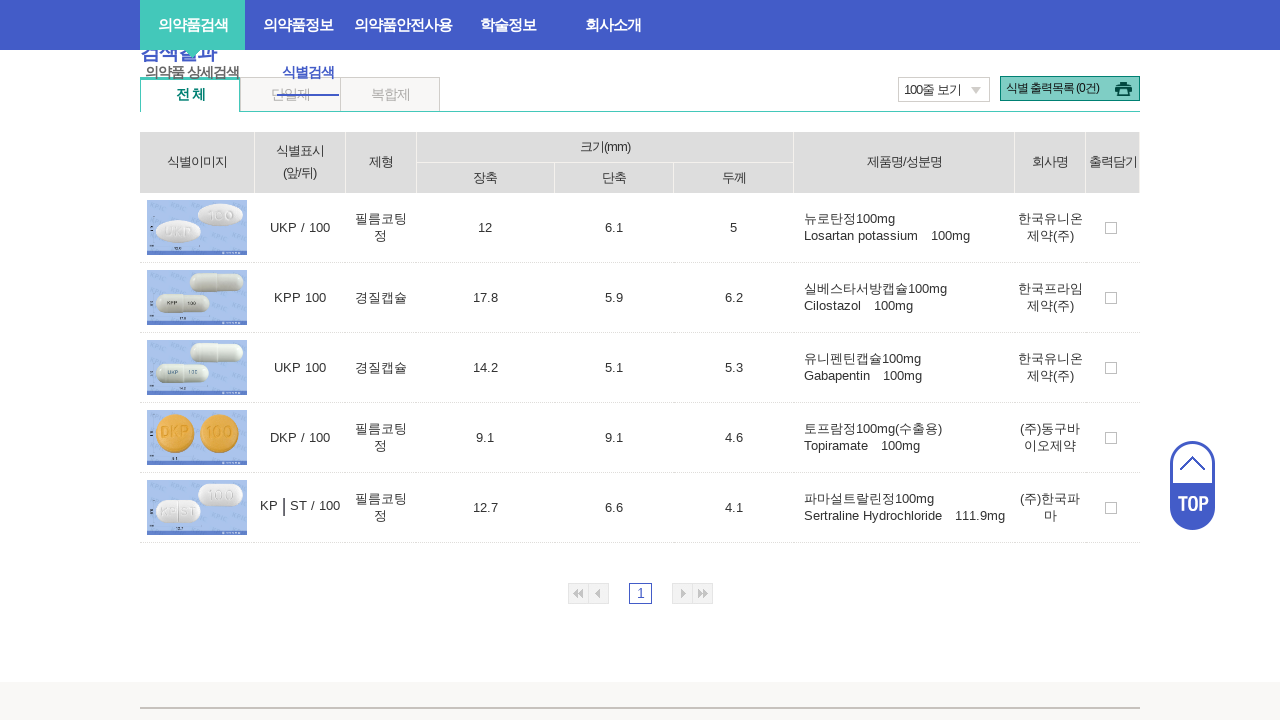

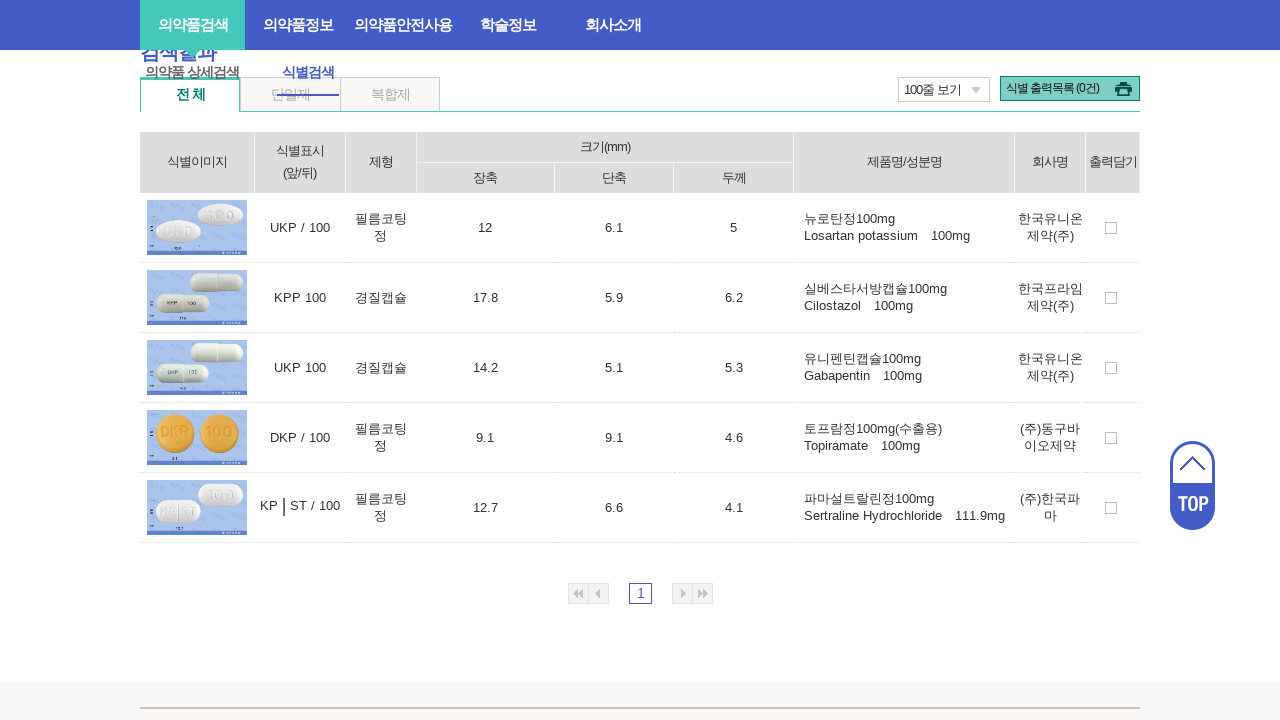